Navigates to a page with an entry ad modal and closes it by clicking the close button

Starting URL: http://the-internet.herokuapp.com/entry_ad

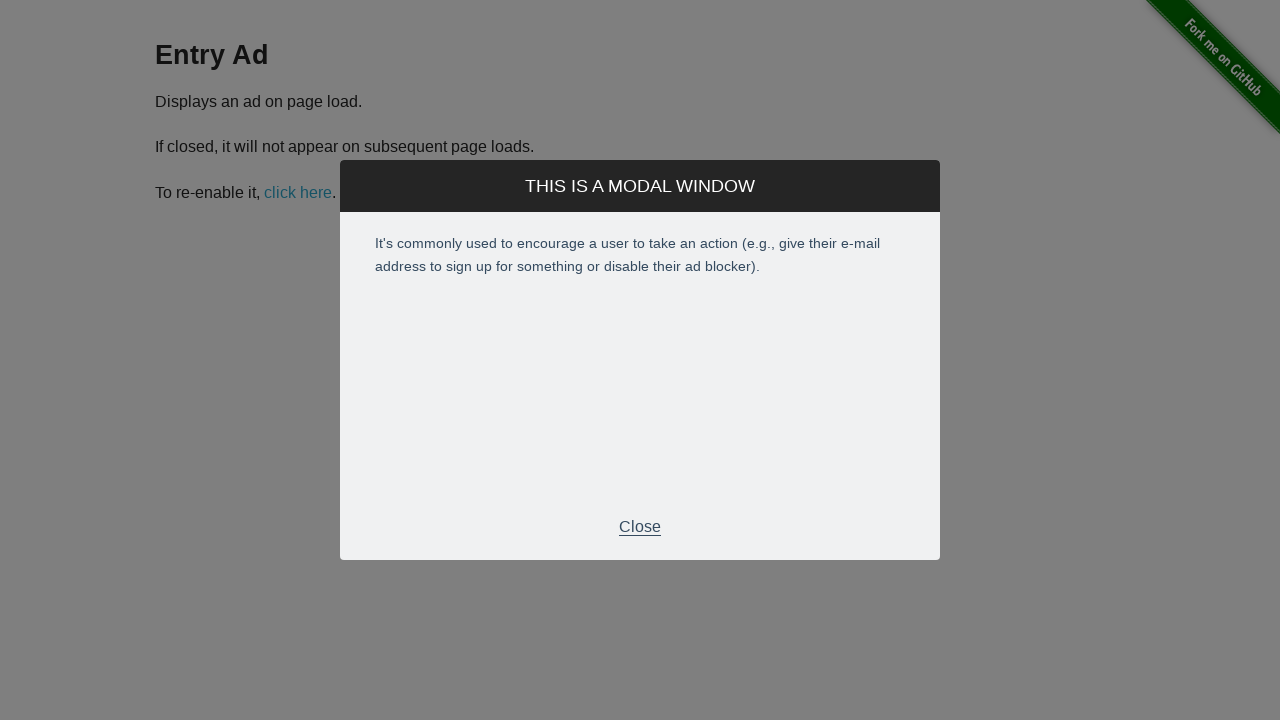

Waited for entry ad modal close button to appear
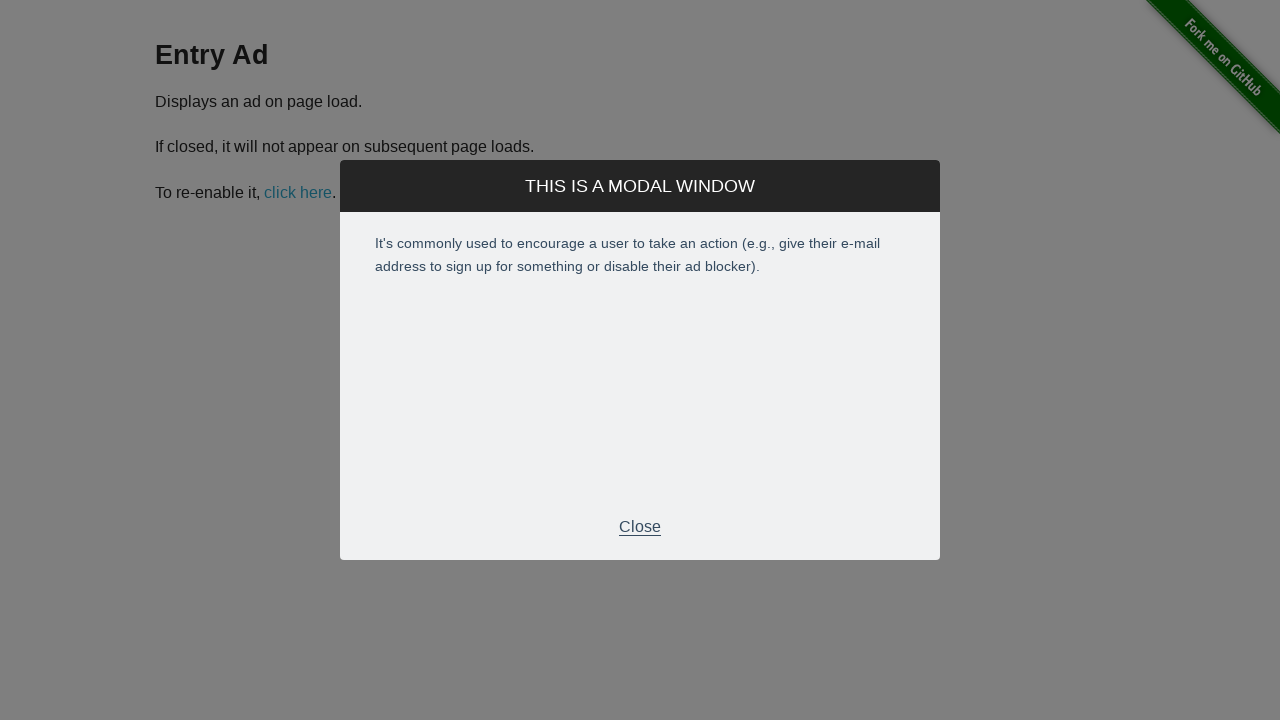

Clicked the close button to dismiss the entry ad modal at (640, 527) on xpath=//p[text()="Close"]
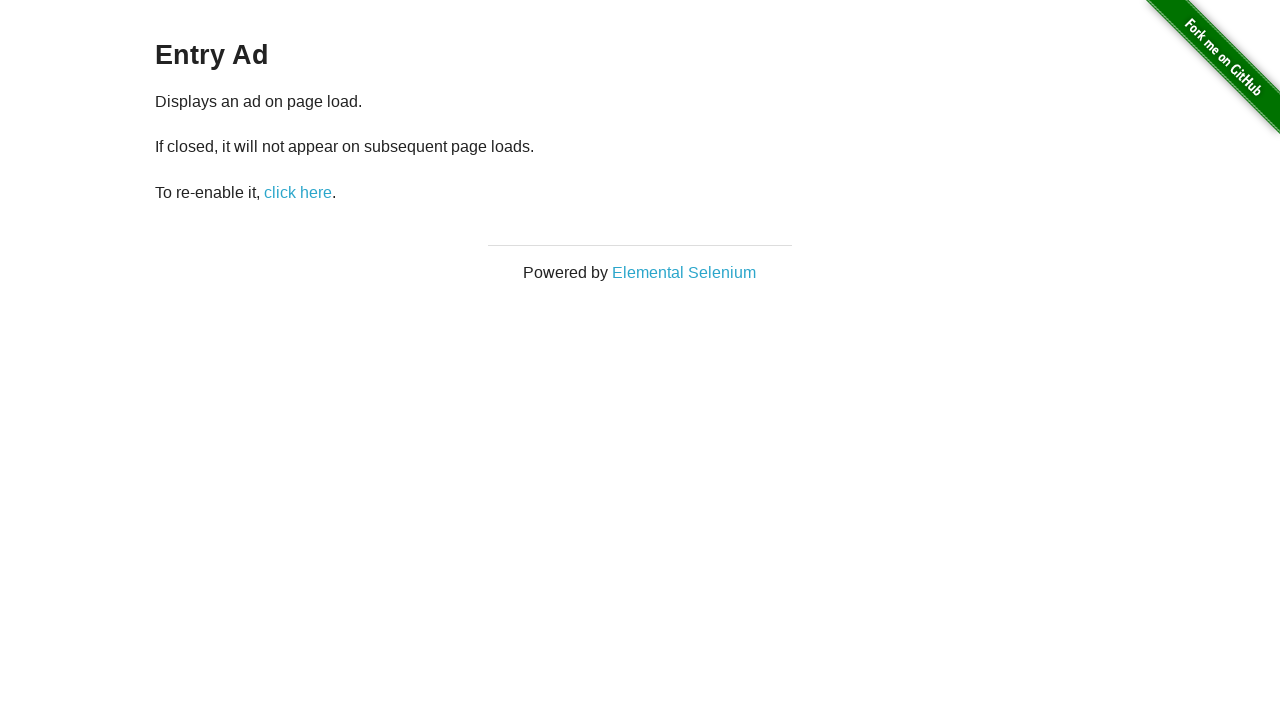

Waited for modal to fully close
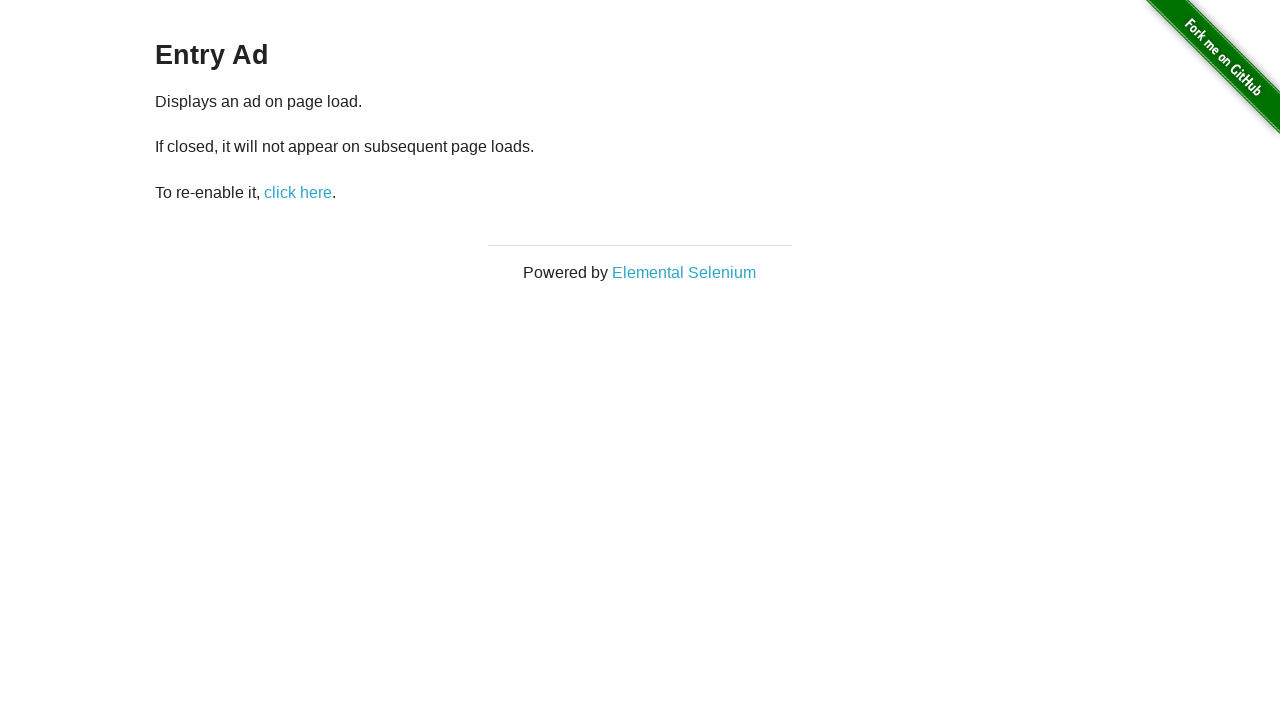

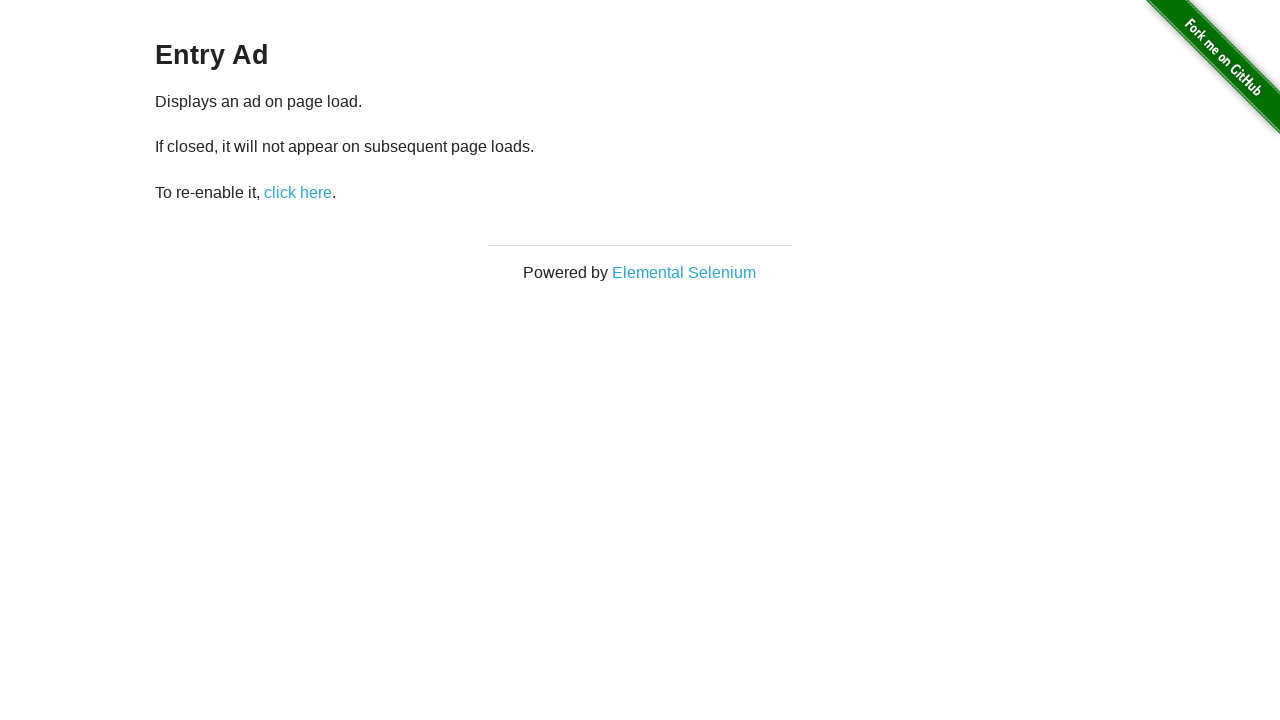